Tests dropdown selection by selecting an option using its value attribute

Starting URL: https://www.letskodeit.com/practice

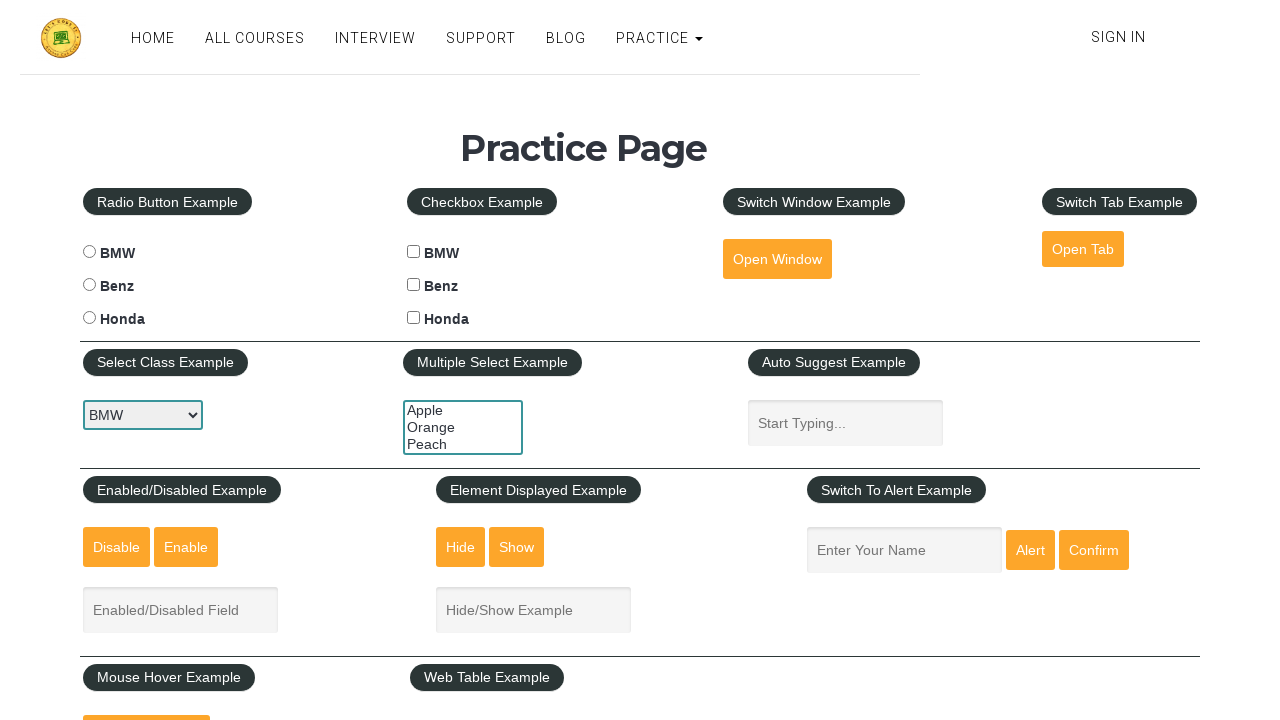

Selected 'honda' option from dropdown by value attribute on #carselect
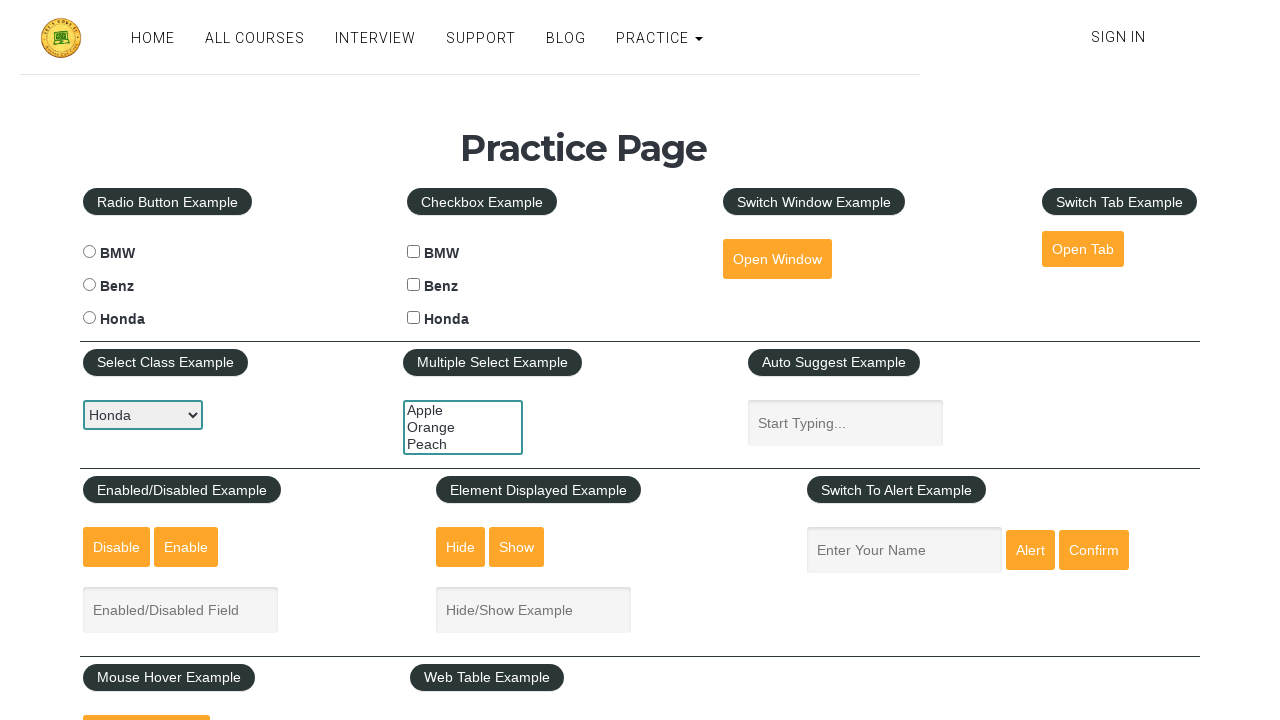

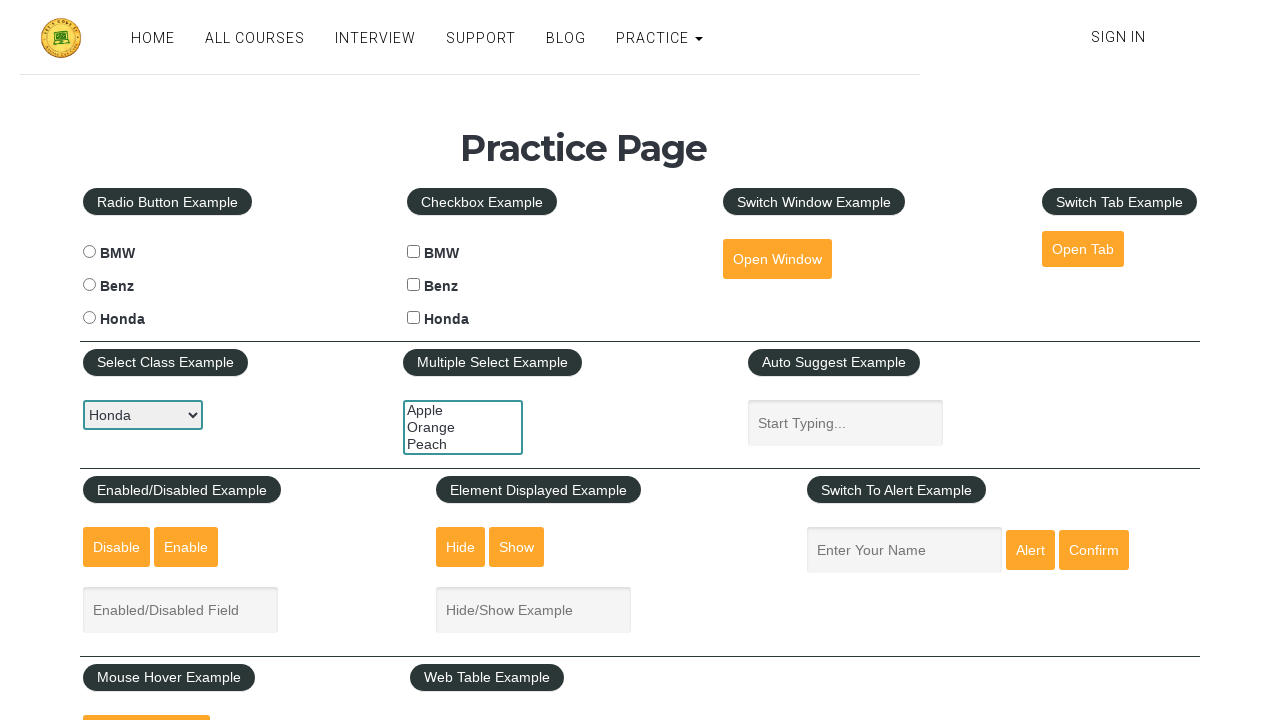